Navigates to Flipkart homepage and verifies the page loads successfully

Starting URL: https://www.flipkart.com

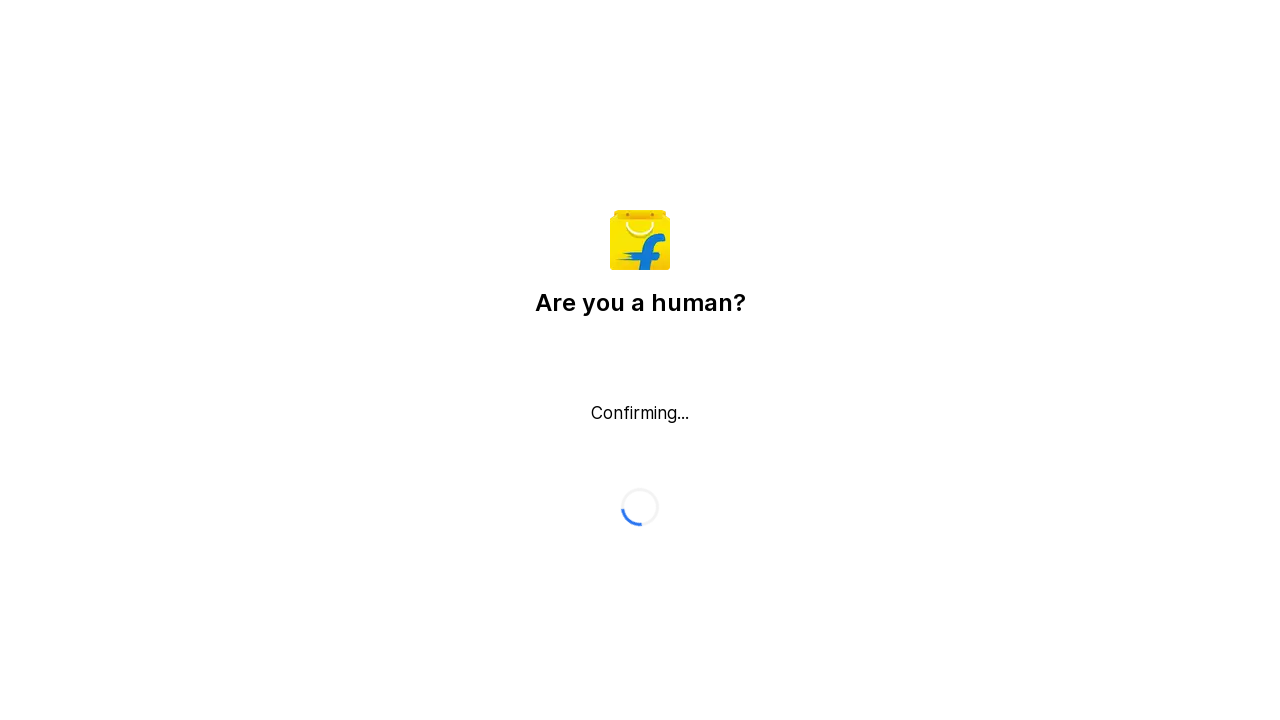

Waited for Flipkart homepage to load (domcontentloaded state)
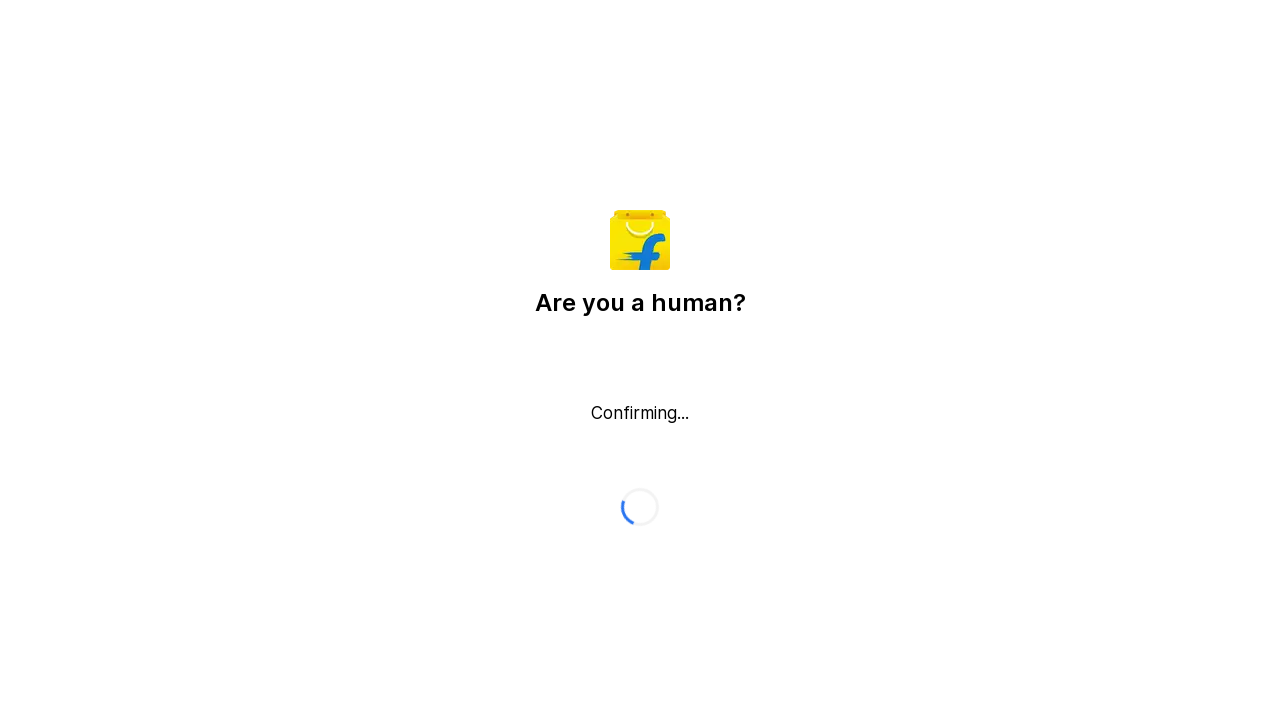

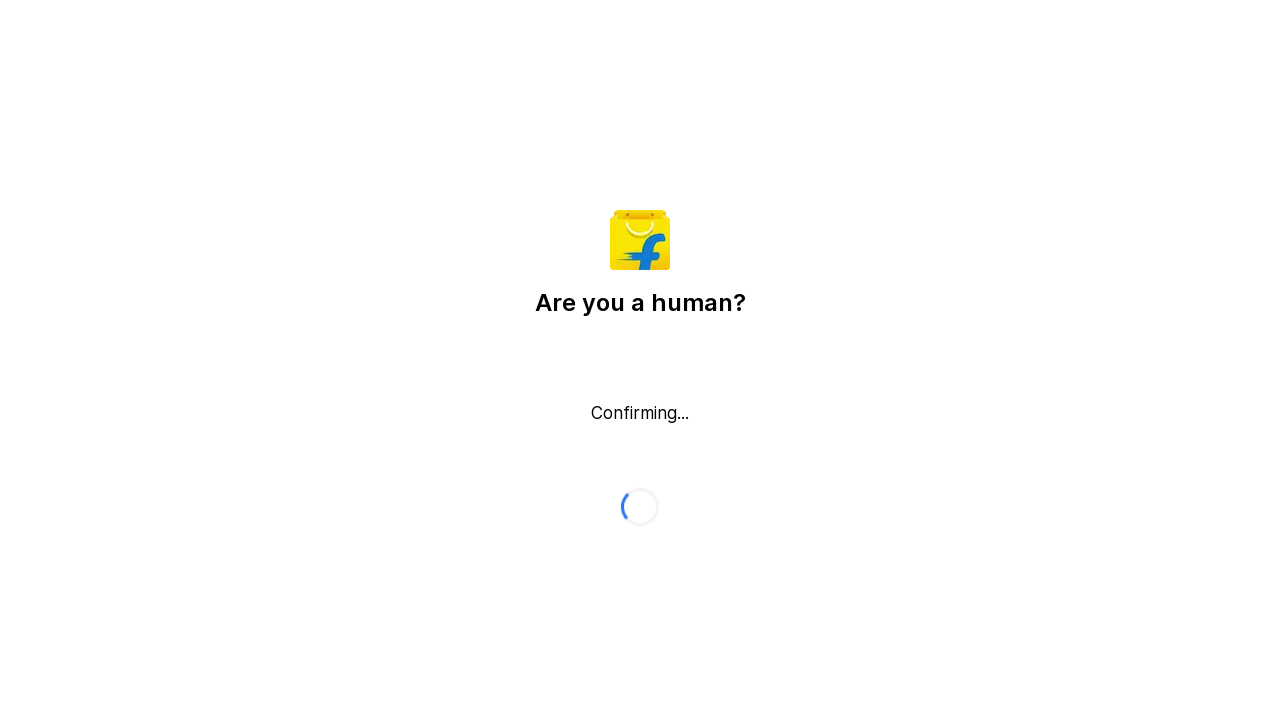